Tests entering text into a textbox and verifying the entered value

Starting URL: http://saucelabs.com/test/guinea-pig

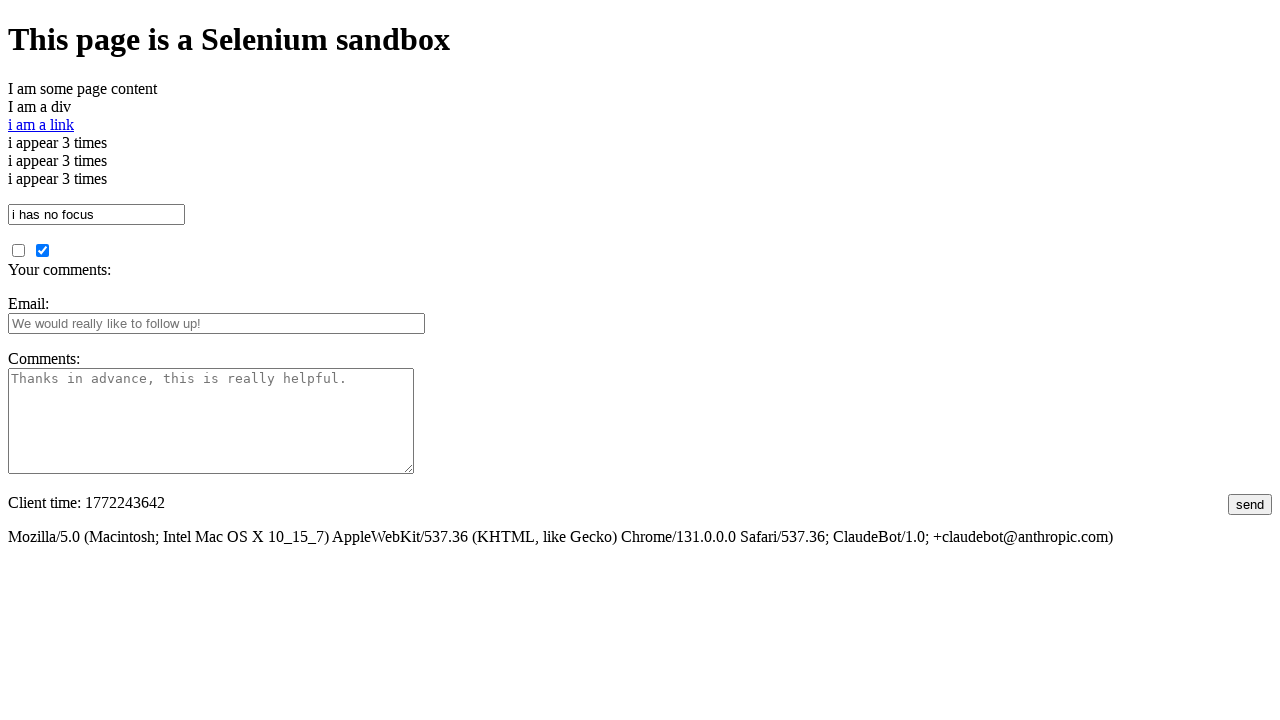

Clicked on the textbox element at (96, 214) on #i_am_a_textbox
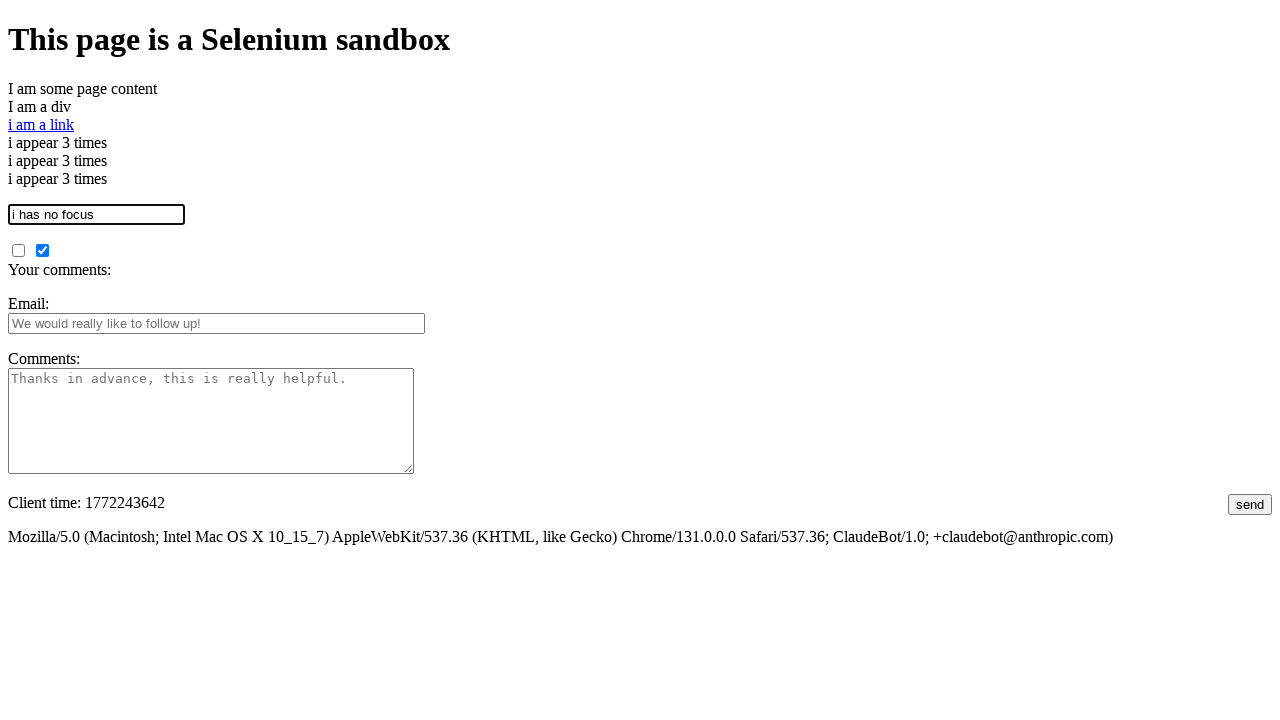

Filled textbox with 'This is some text' on #i_am_a_textbox
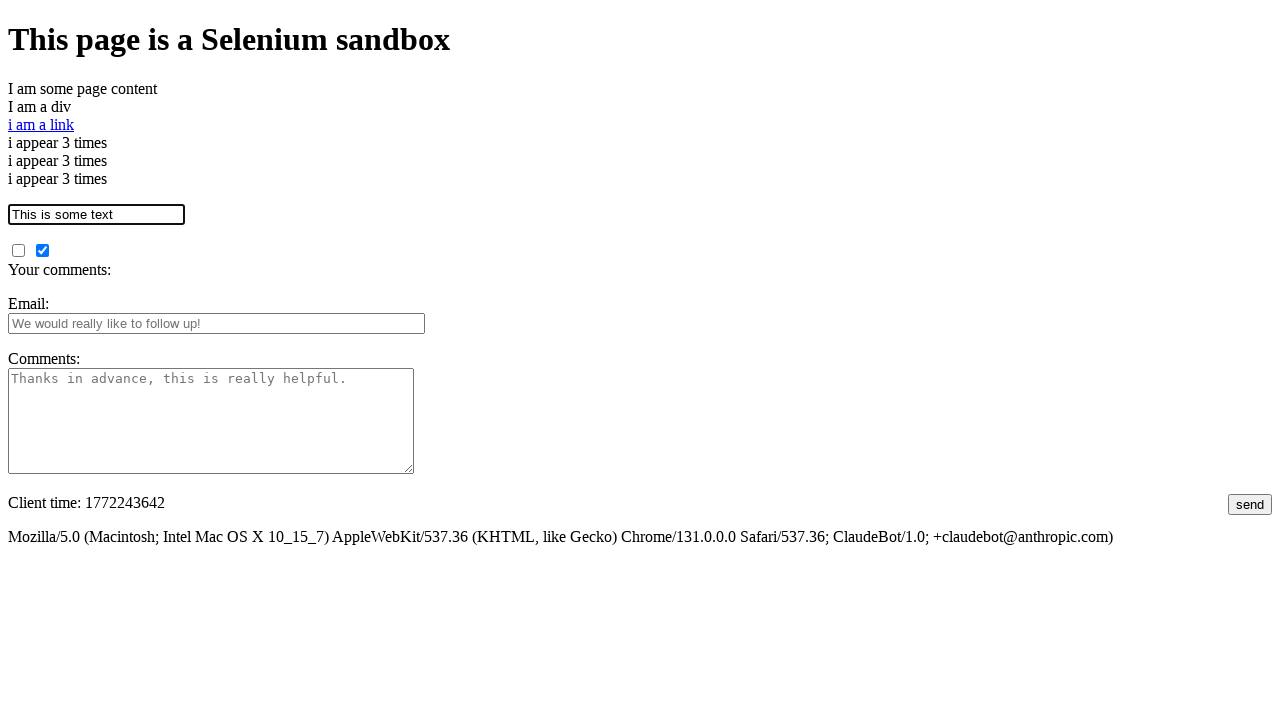

Verified textbox contains the entered text
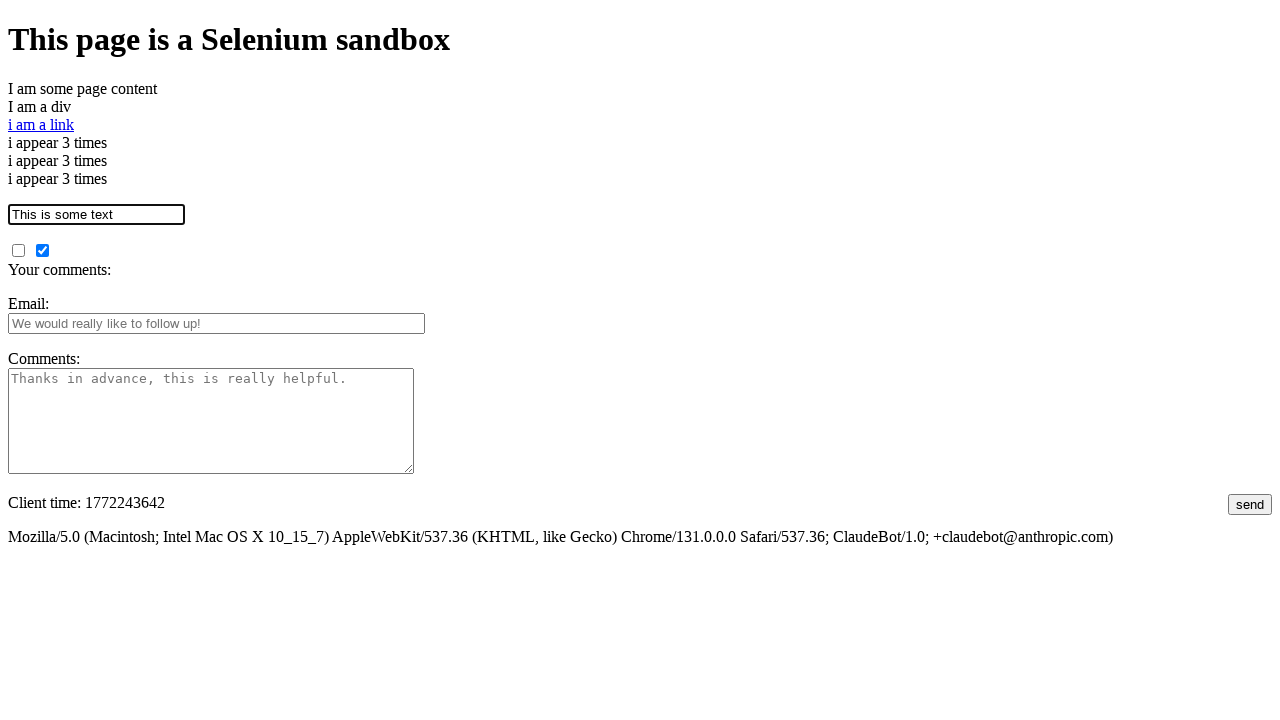

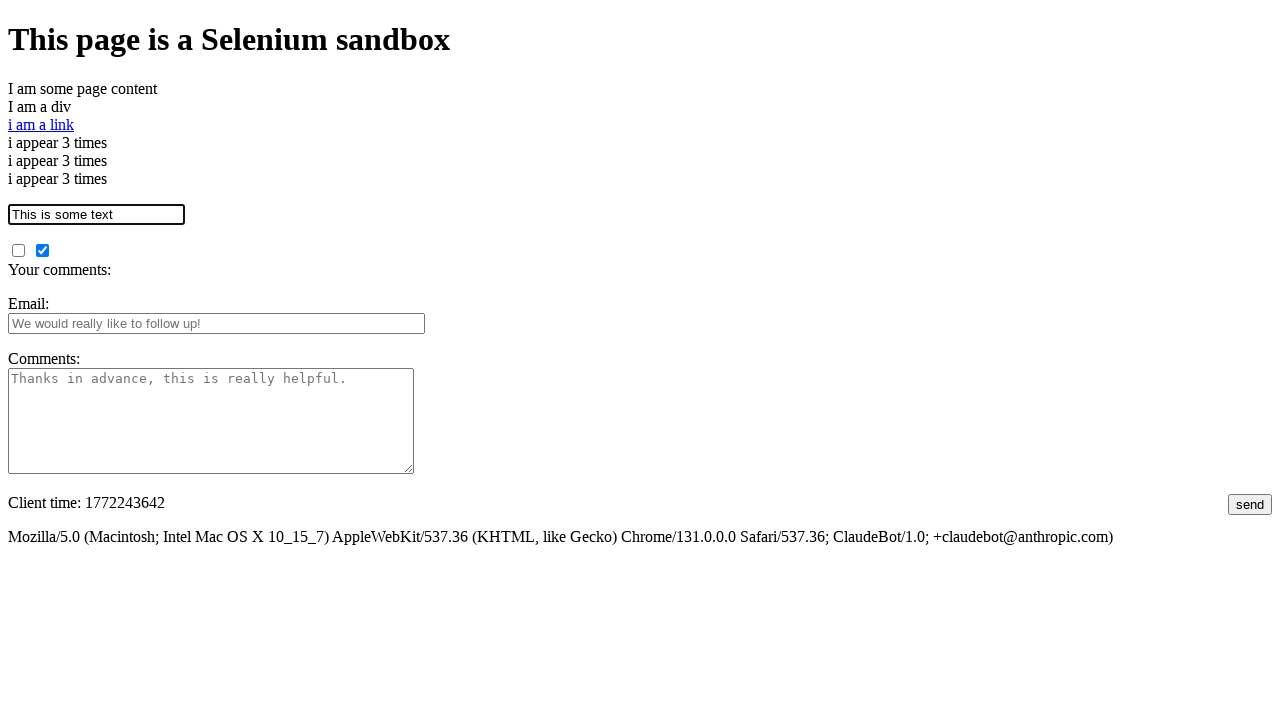